Tests navigation functionality on a test store by clicking the sign-in area, then the create account link, and using browser back navigation twice to return to the homepage.

Starting URL: https://mystore-testlab.coderslab.pl/index.php

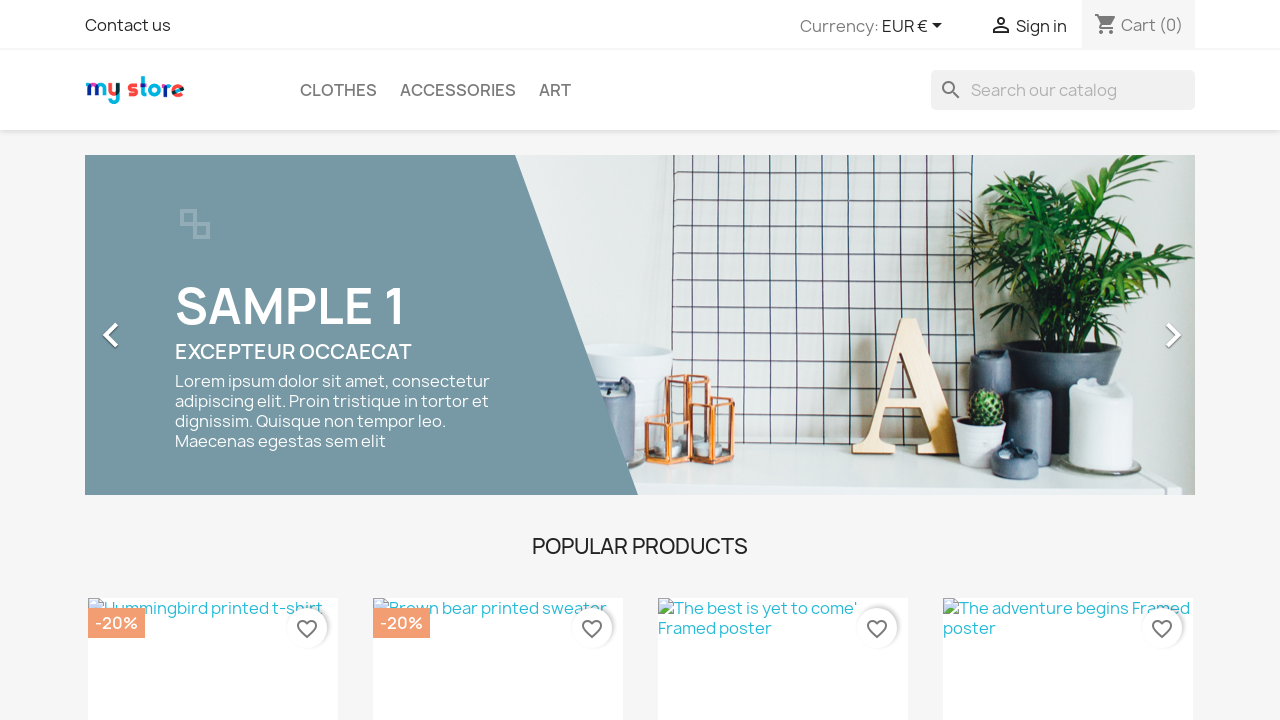

Clicked on sign-in area at (1008, 24) on #_desktop_user_info
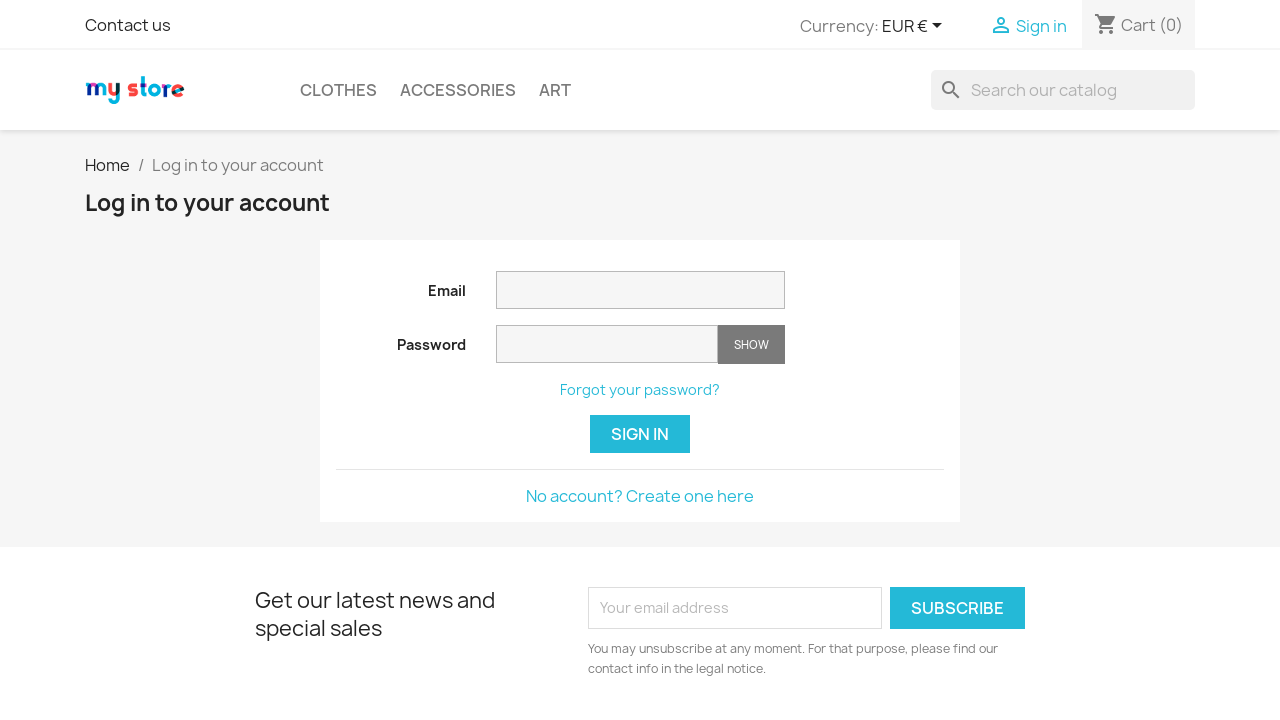

Clicked on create account link at (640, 496) on xpath=//*[@id='content']/div/a
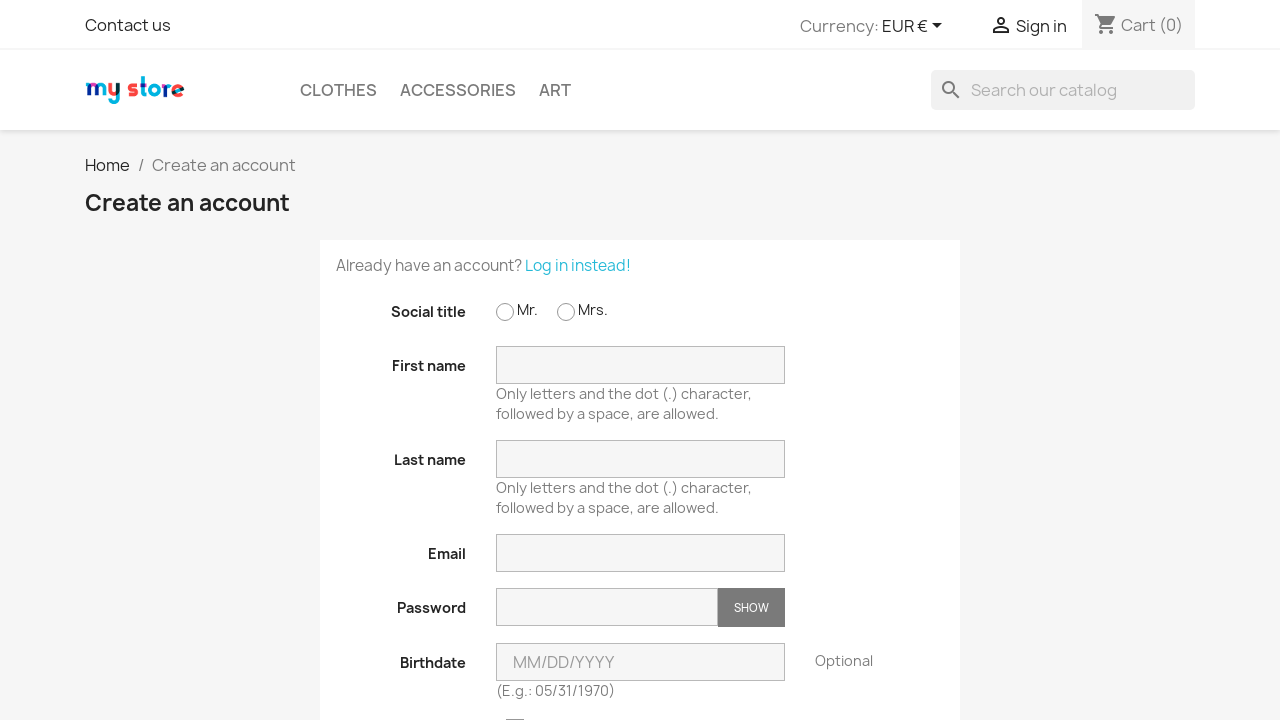

Navigated back from create account page
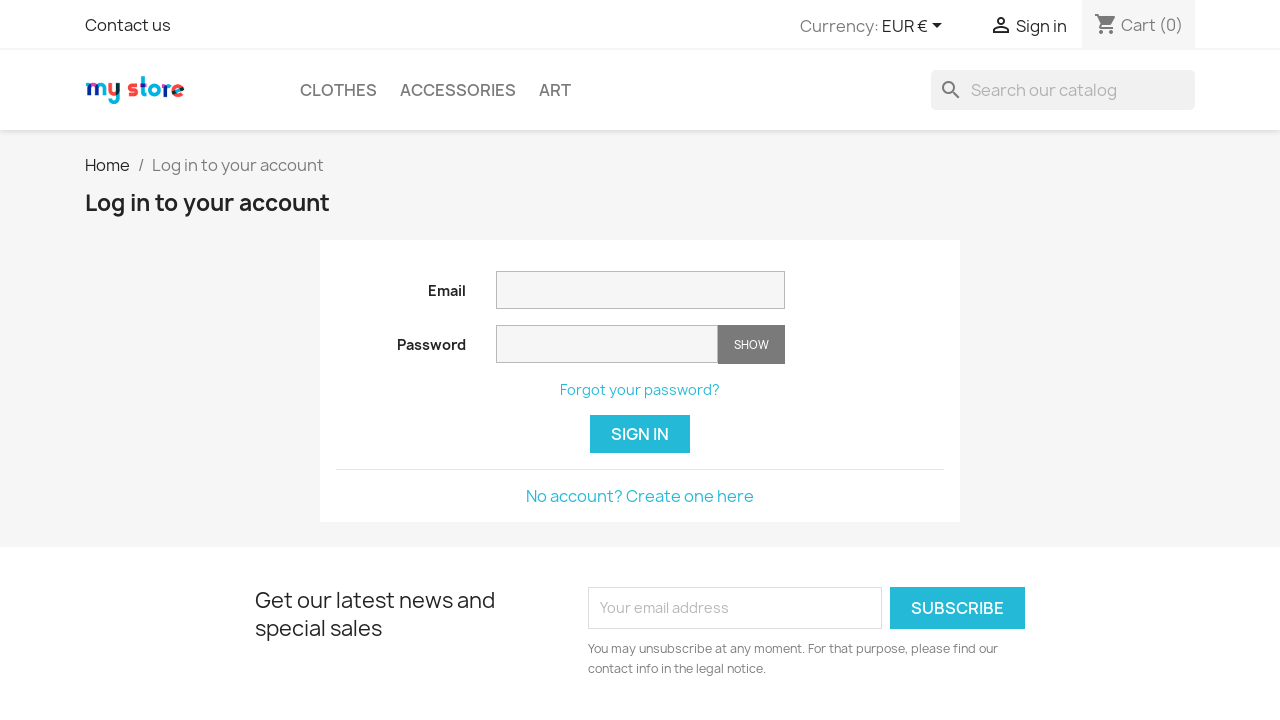

Navigated back to homepage
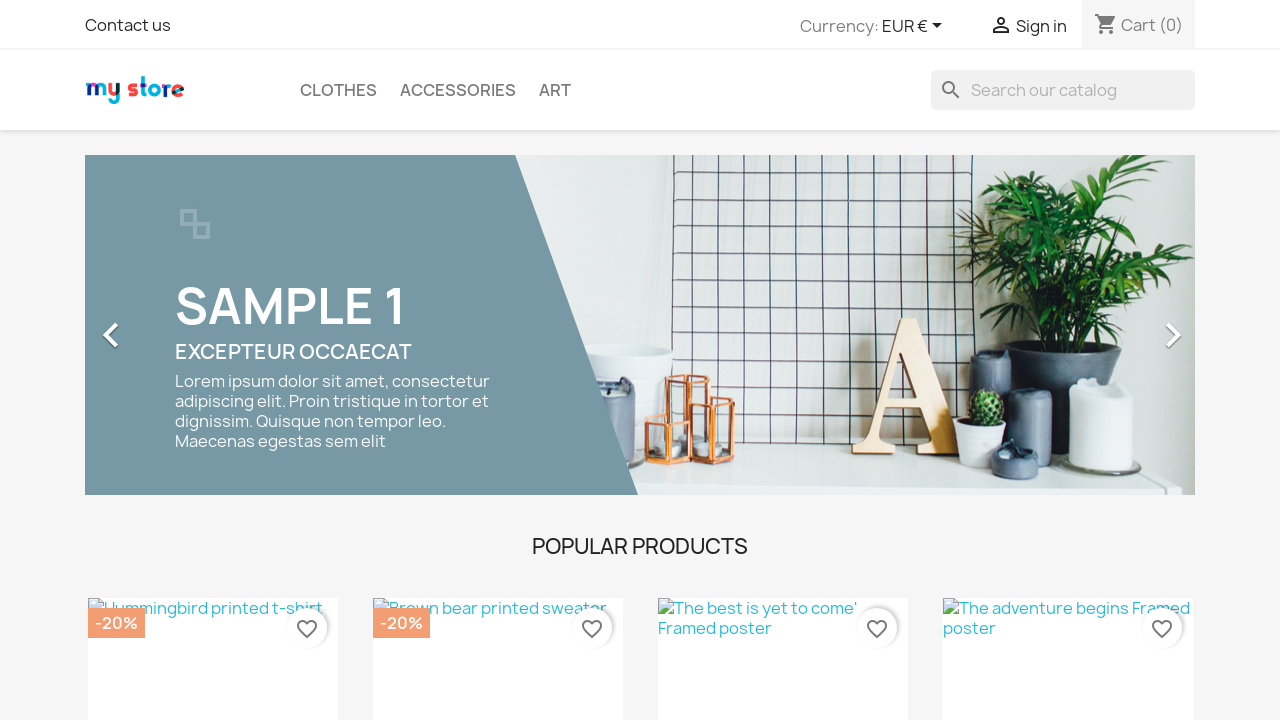

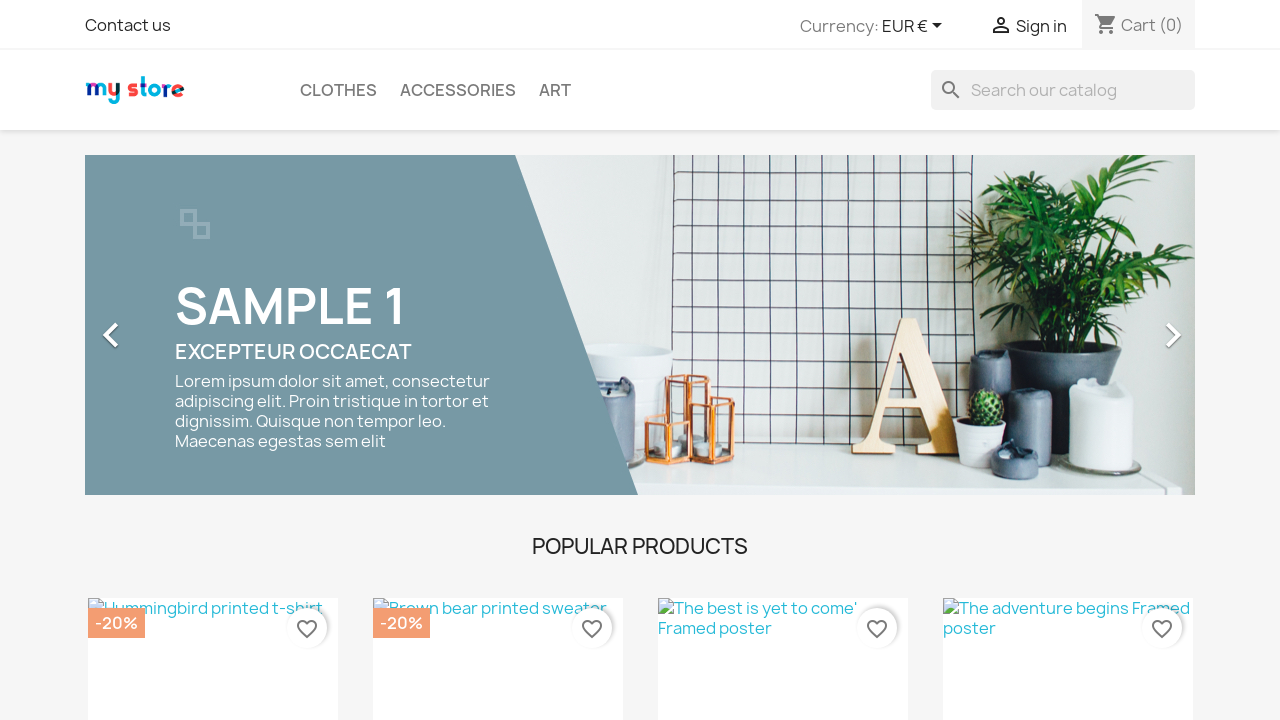